Tests sending a tab key press using keyboard action and verifies the page displays the correct key pressed

Starting URL: http://the-internet.herokuapp.com/key_presses

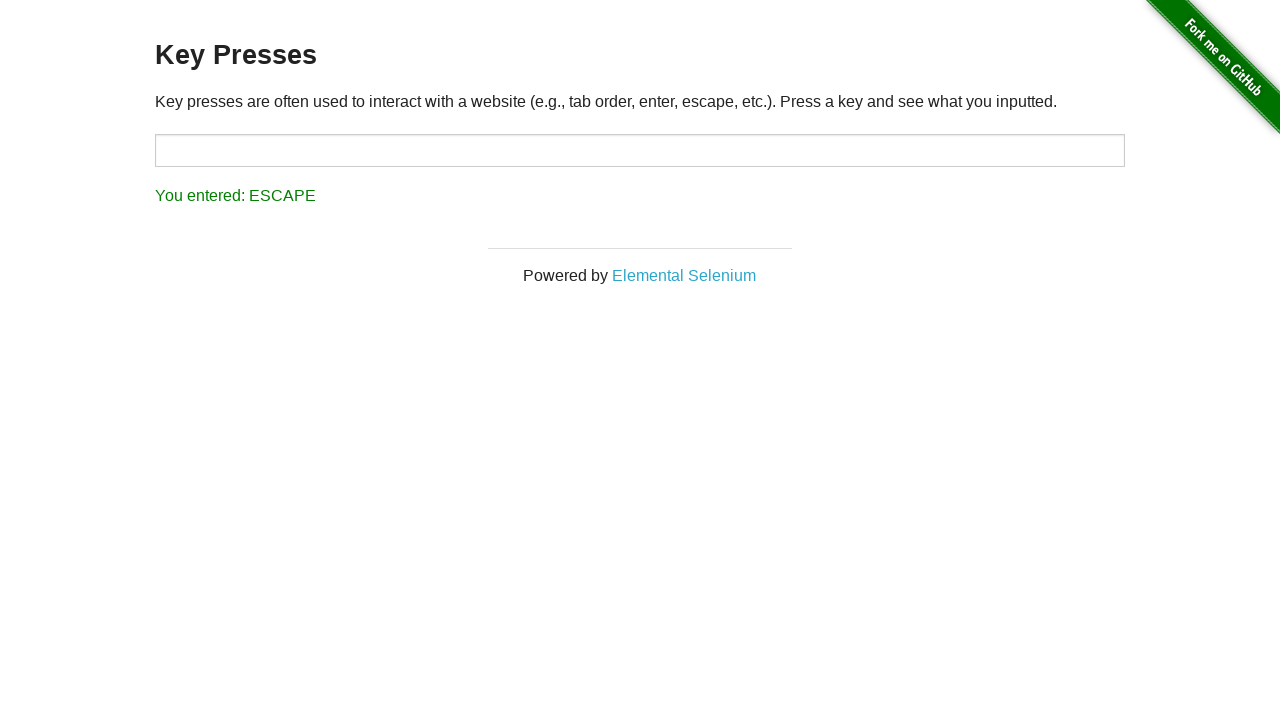

Pressed Tab key on keyboard
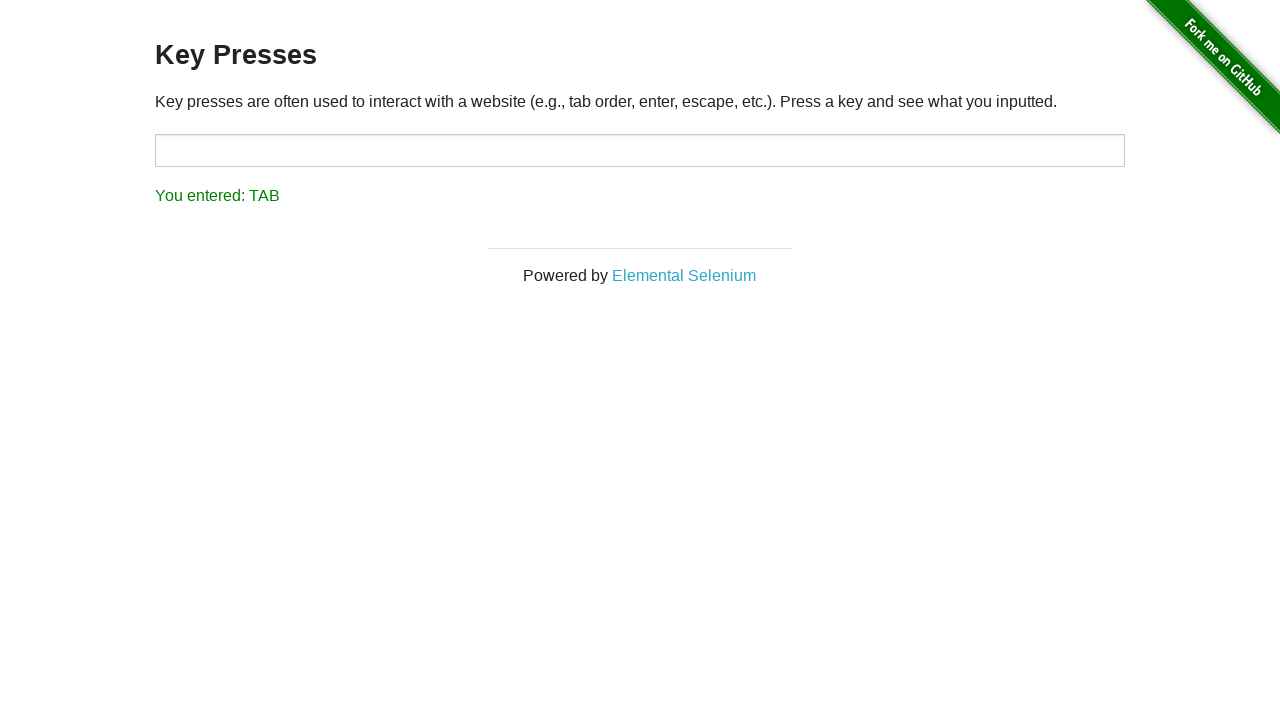

Retrieved result text from #result element
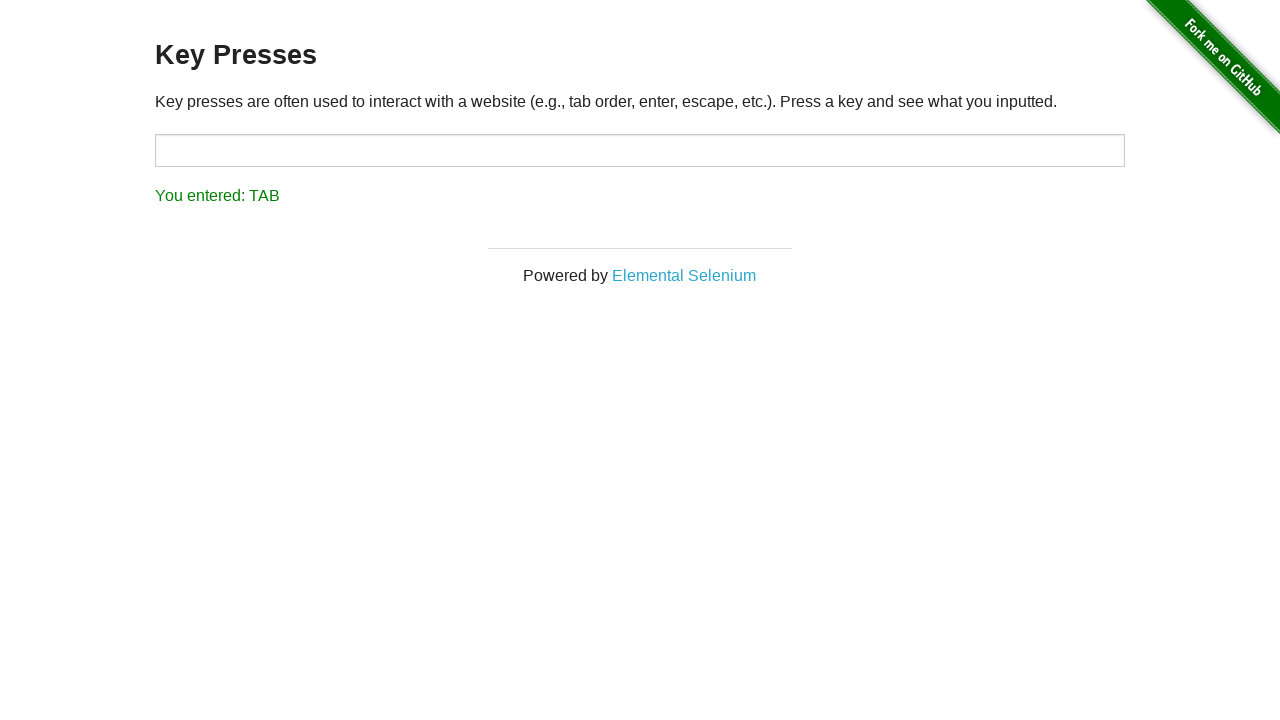

Verified result text shows 'You entered: TAB'
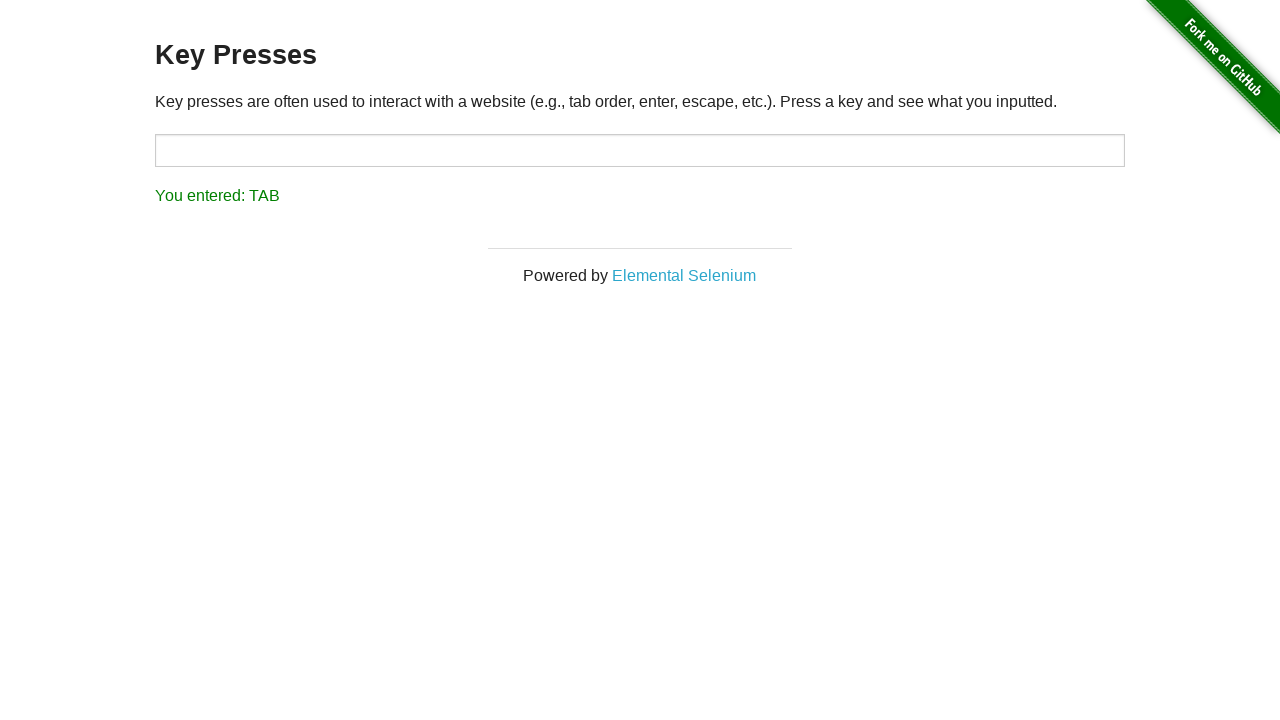

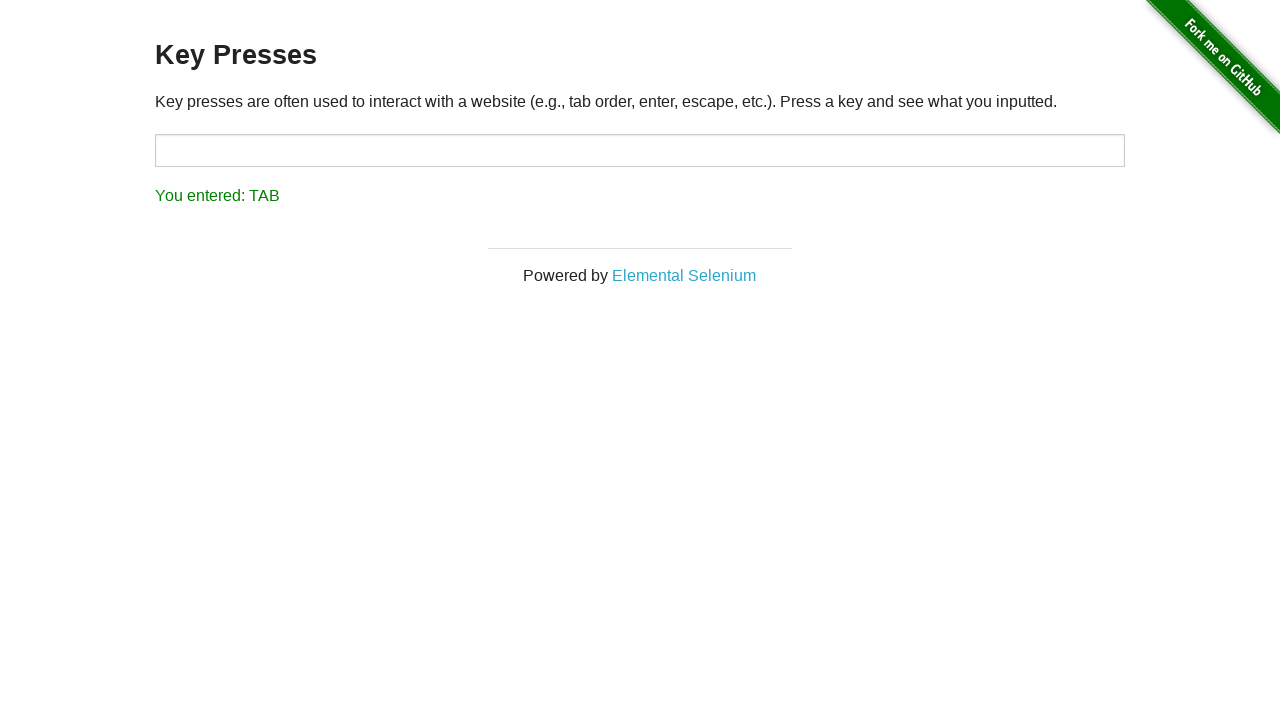